Navigates through menu items to open a new window, then switches between windows and closes the window containing "Selenium" in its title

Starting URL: https://demo.automationtesting.in/Register.html

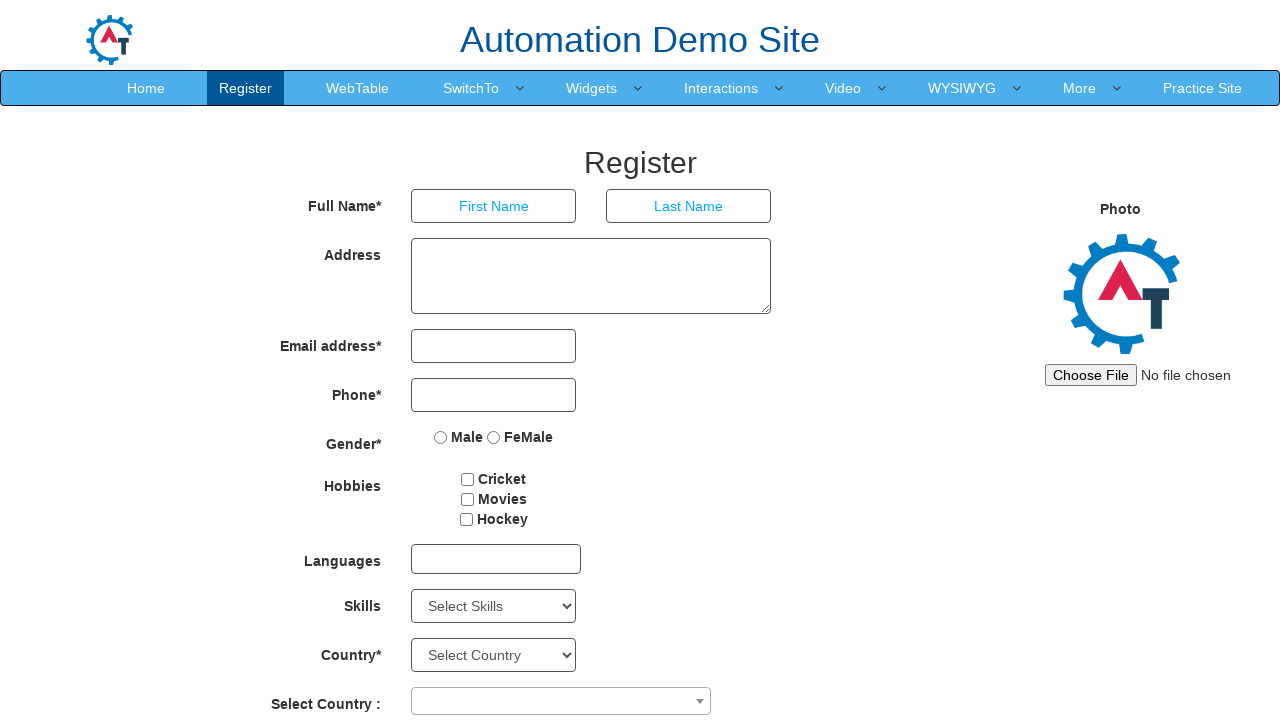

Clicked on the 4th menu item in navigation at (471, 88) on xpath=//html/body/header/nav/div/div[2]/ul/li[4]/a
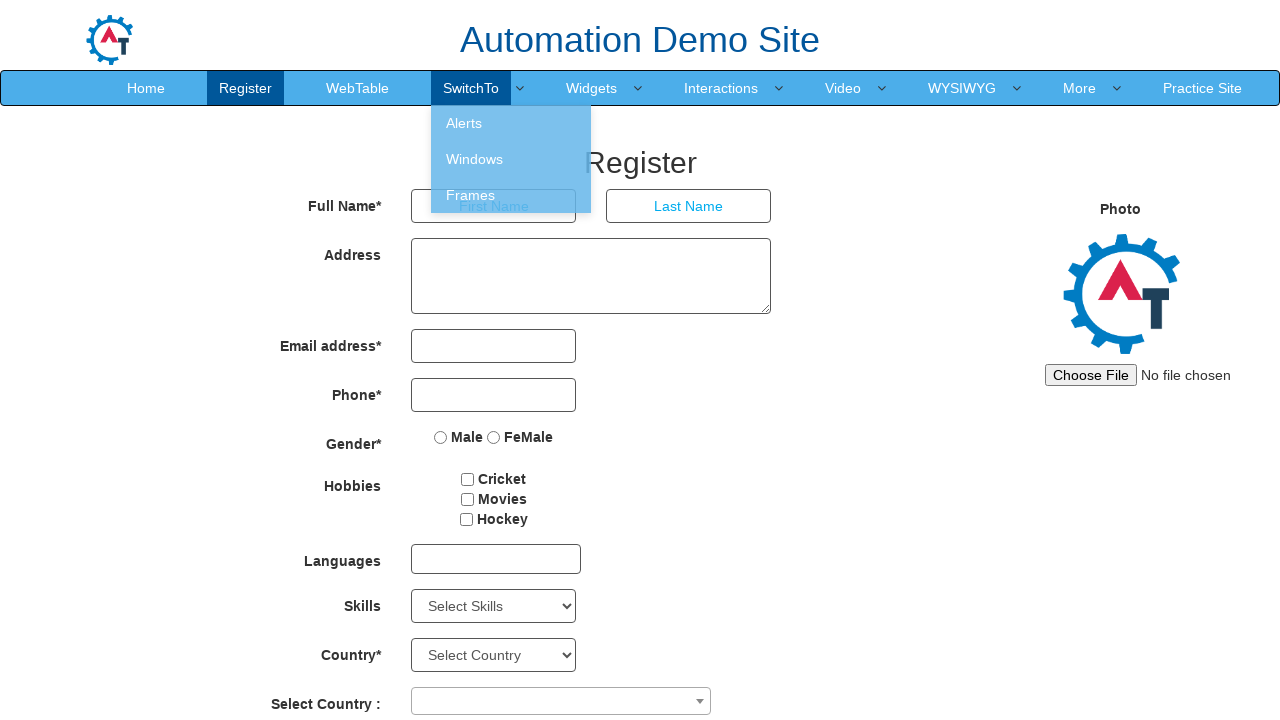

Clicked on the 2nd submenu item at (511, 159) on xpath=//html/body/header/nav/div/div[2]/ul/li[4]/ul/li[2]/a
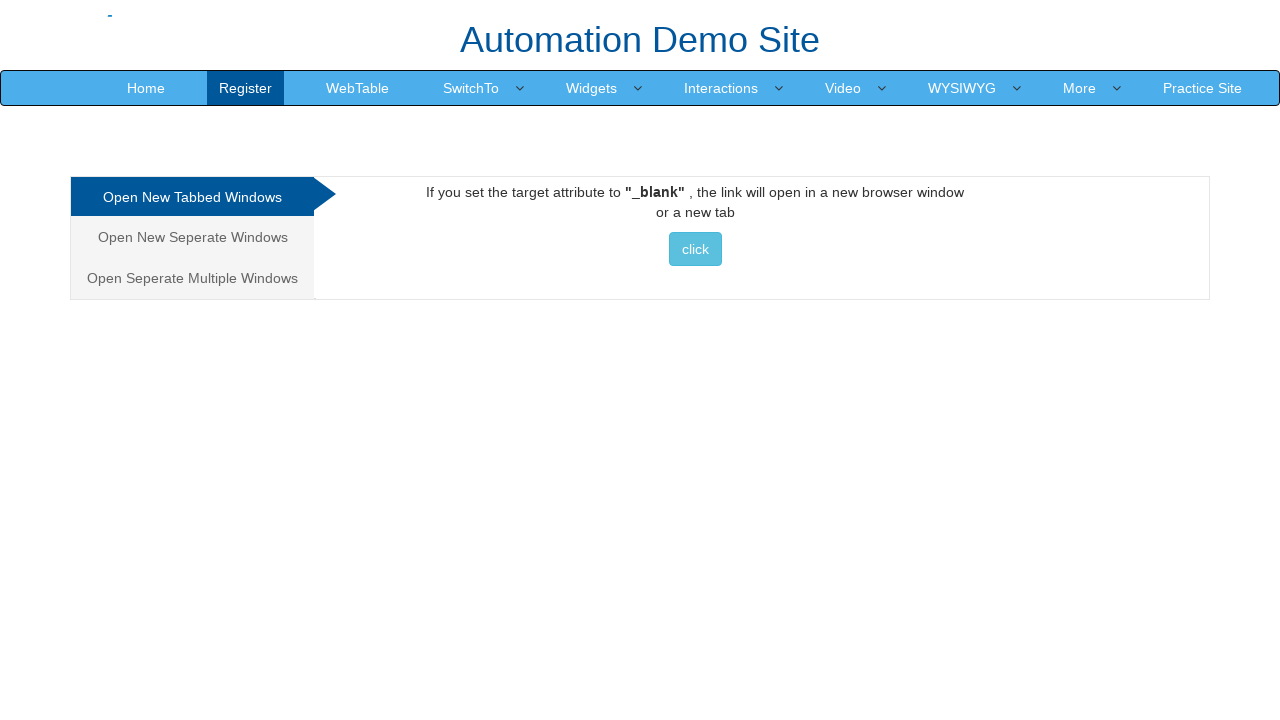

Clicked on the first tab at (192, 197) on xpath=//html/body/div[1]/div/div/div/div[1]/ul/li[1]/a
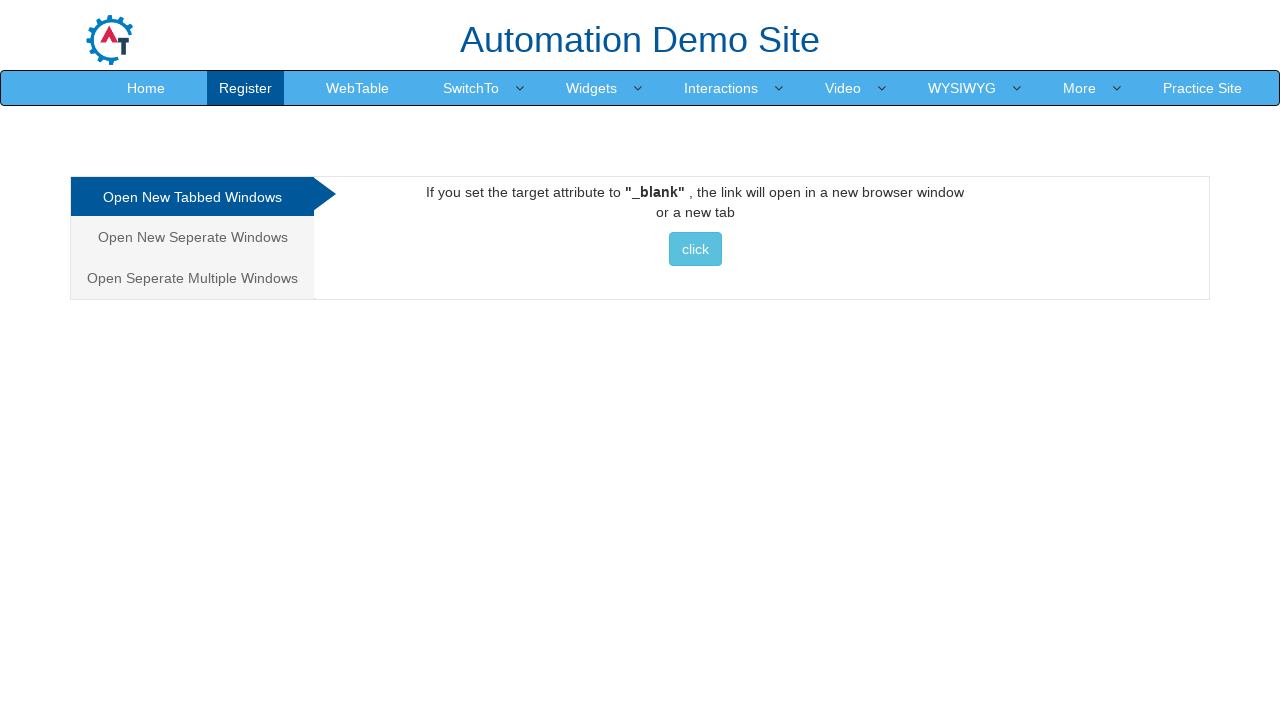

Clicked button to open new window at (695, 249) on xpath=//html/body/div[1]/div/div/div/div[2]/div[1]/a/button
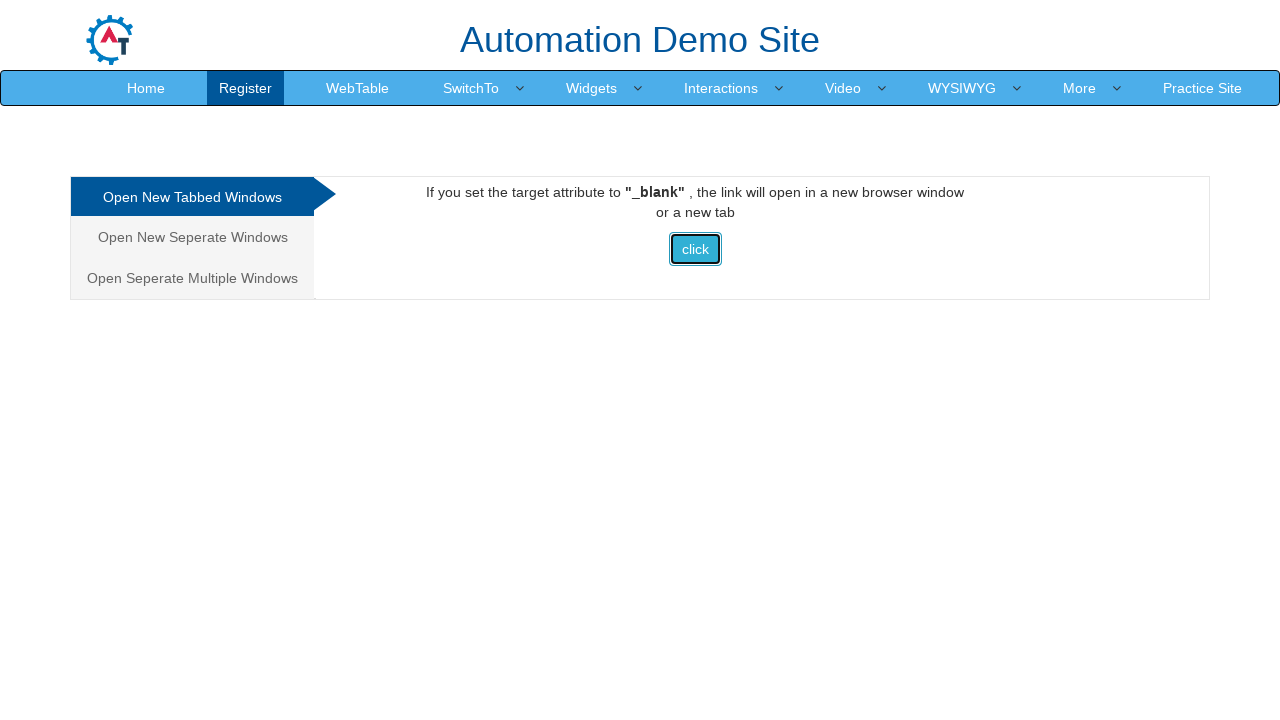

Detected new window with 'Selenium' in title
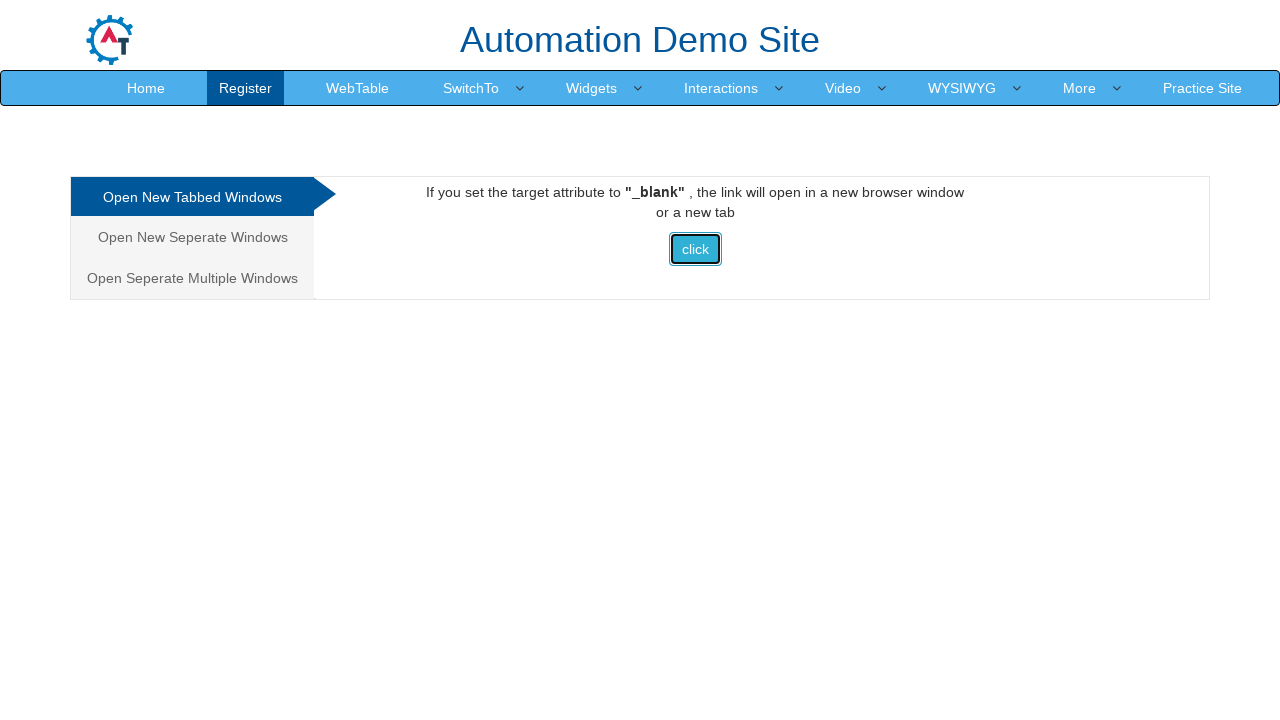

Closed the window containing 'Selenium' in title
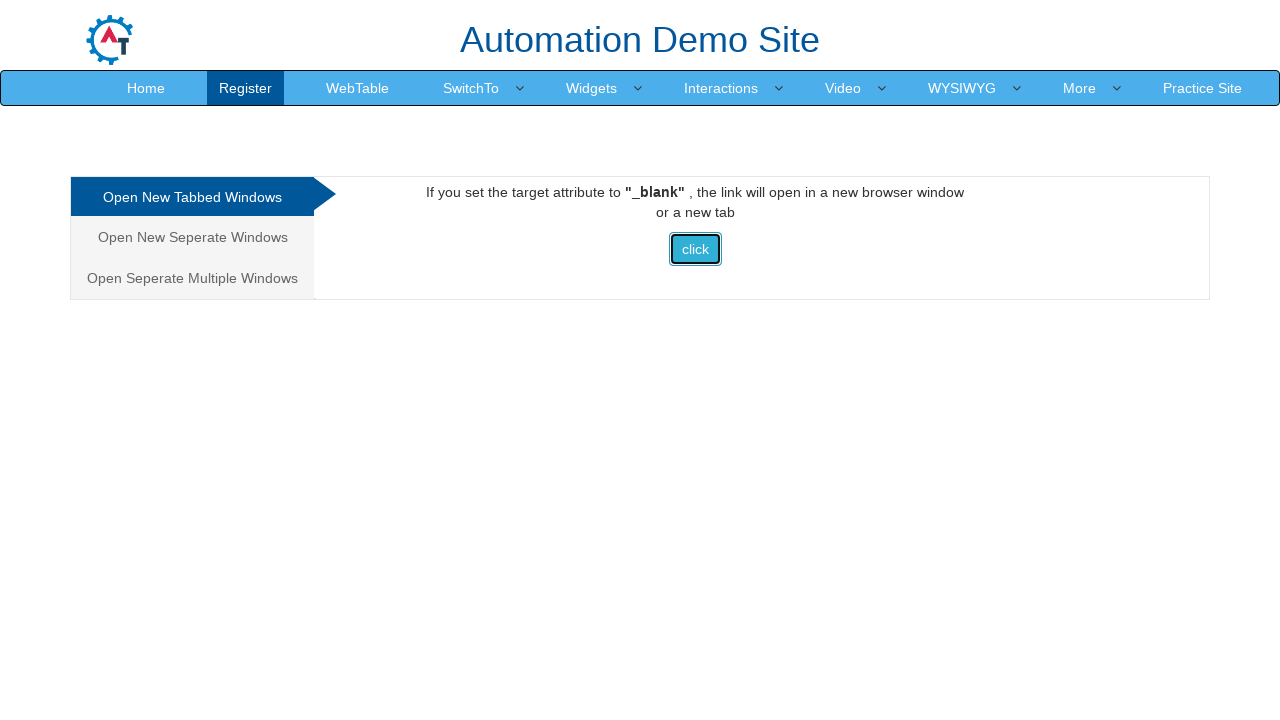

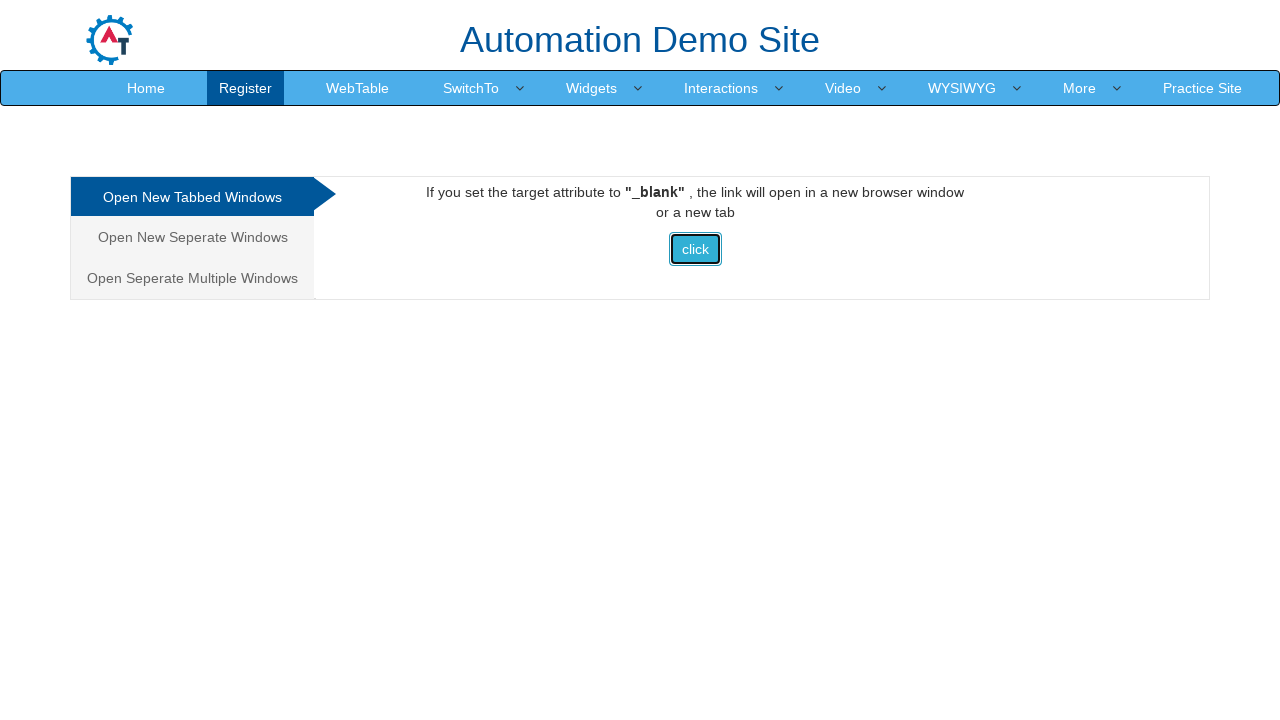